Tests Bootstrap dropdown functionality by clicking the dropdown menu button and selecting the "JavaScript" option from the list.

Starting URL: http://seleniumpractise.blogspot.com/2016/08/bootstrap-dropdown-example-for-selenium.html#

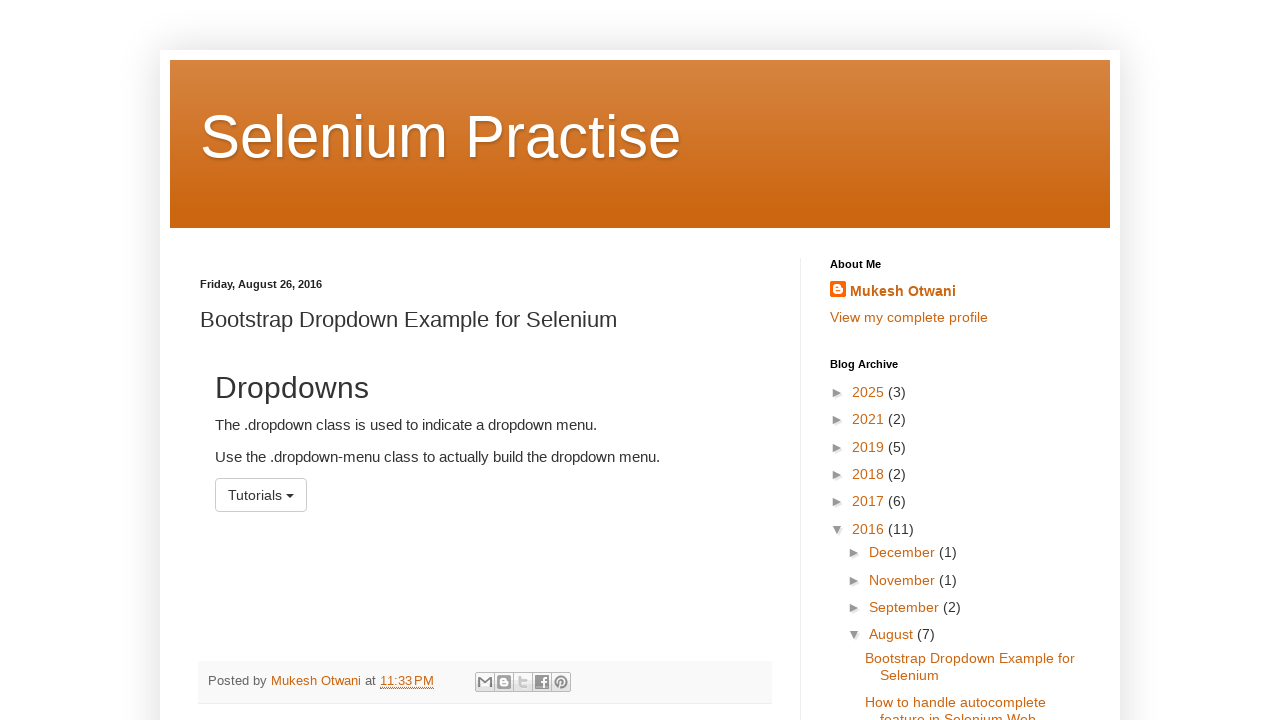

Clicked dropdown menu button at (261, 495) on button#menu1
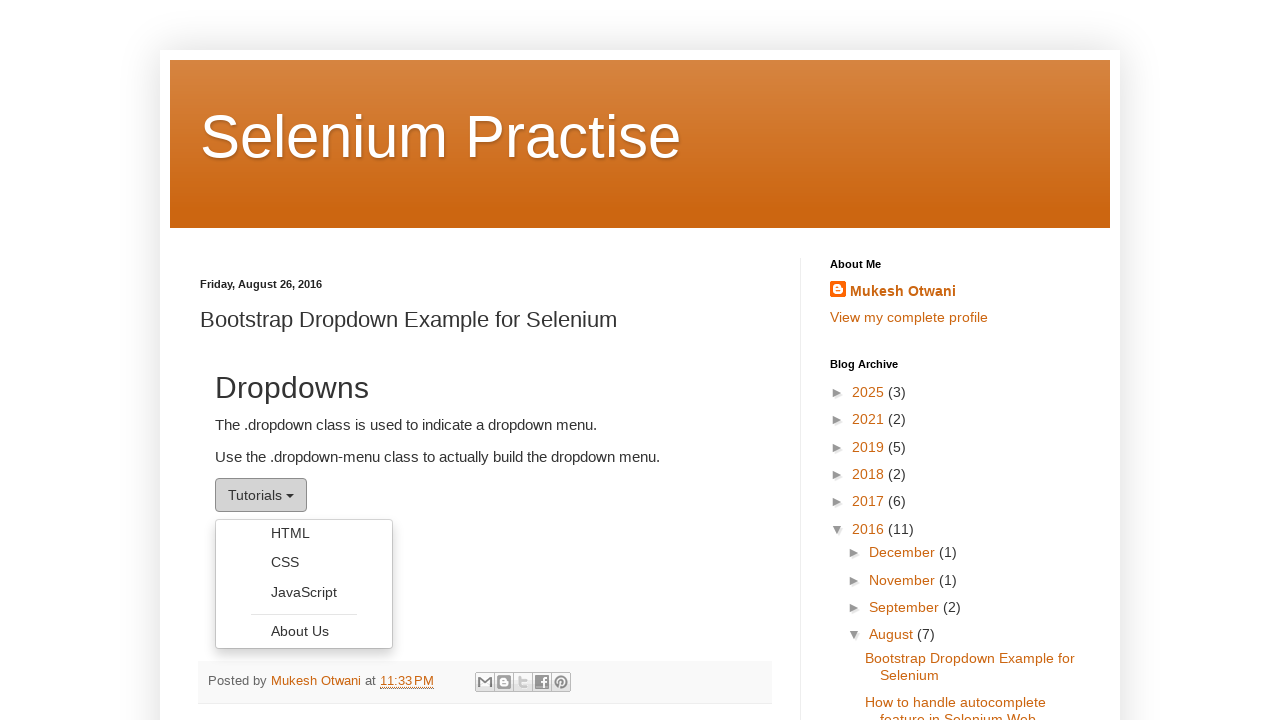

Bootstrap dropdown menu appeared
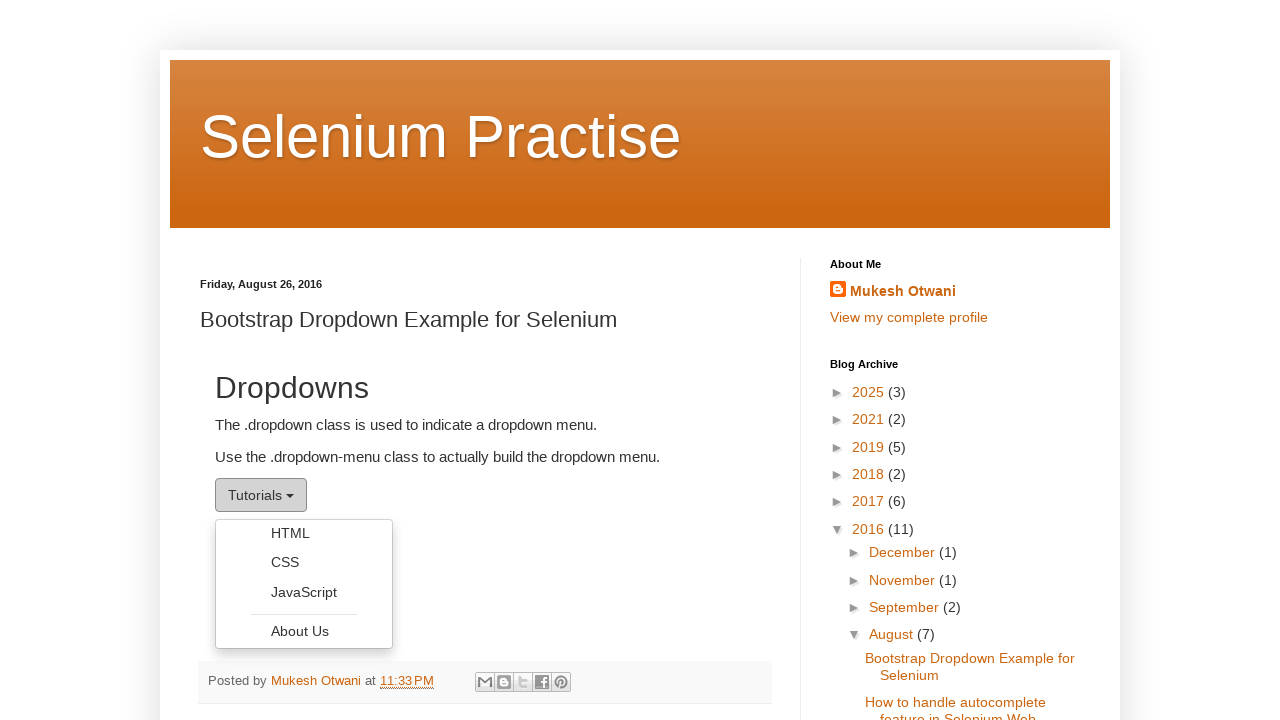

Selected JavaScript option from dropdown menu at (304, 592) on ul.dropdown-menu li a:has-text('JavaScript')
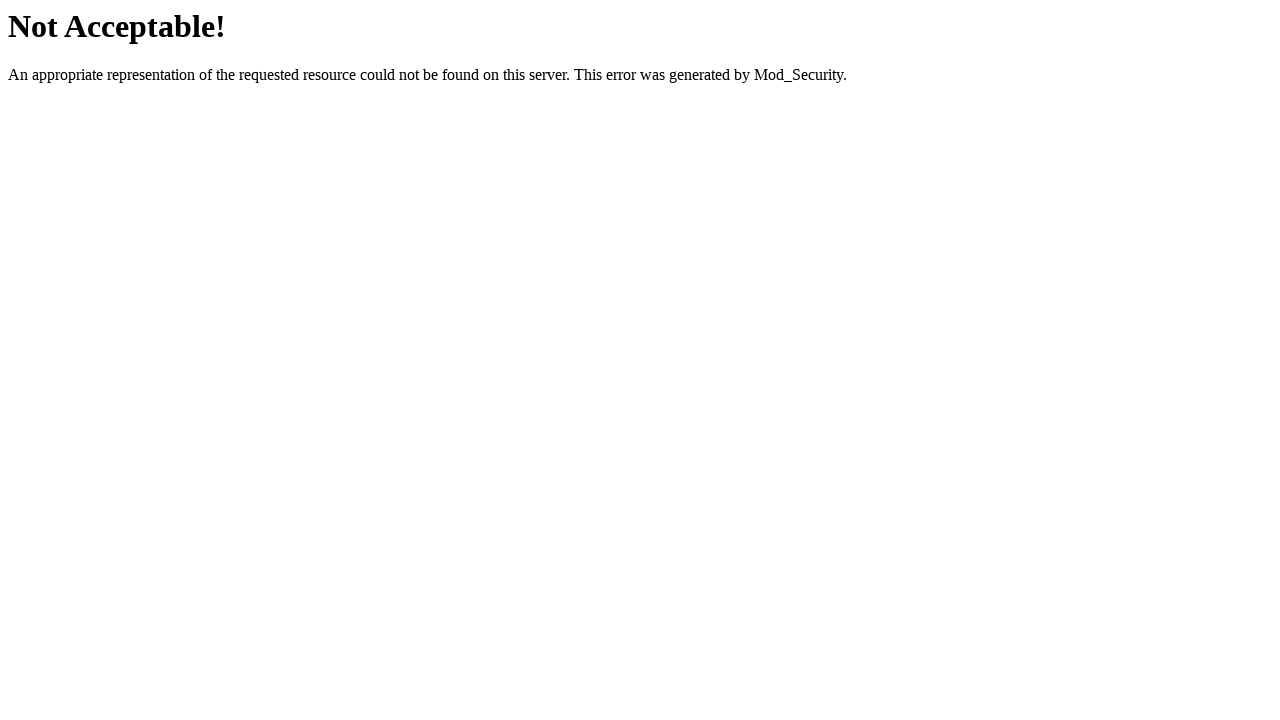

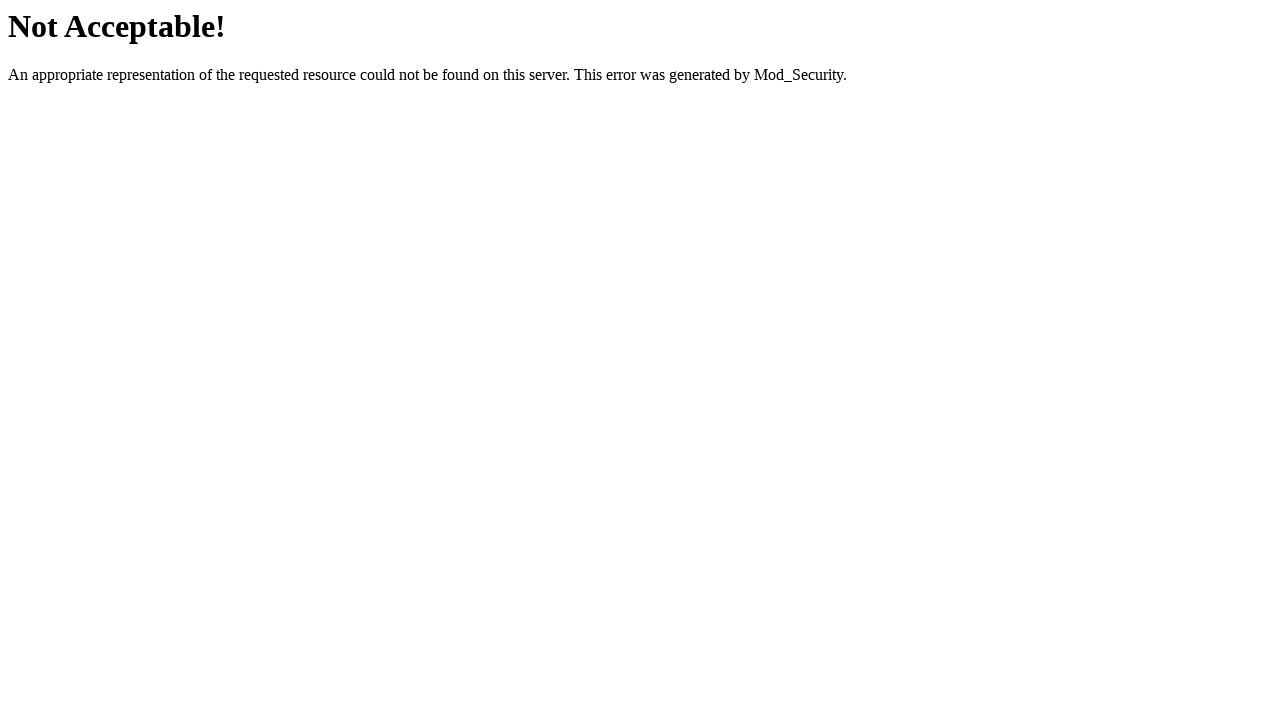